Tests an e-commerce site by searching for products containing "ca", verifying search results, and adding specific items to cart

Starting URL: https://rahulshettyacademy.com/seleniumPractise/#/

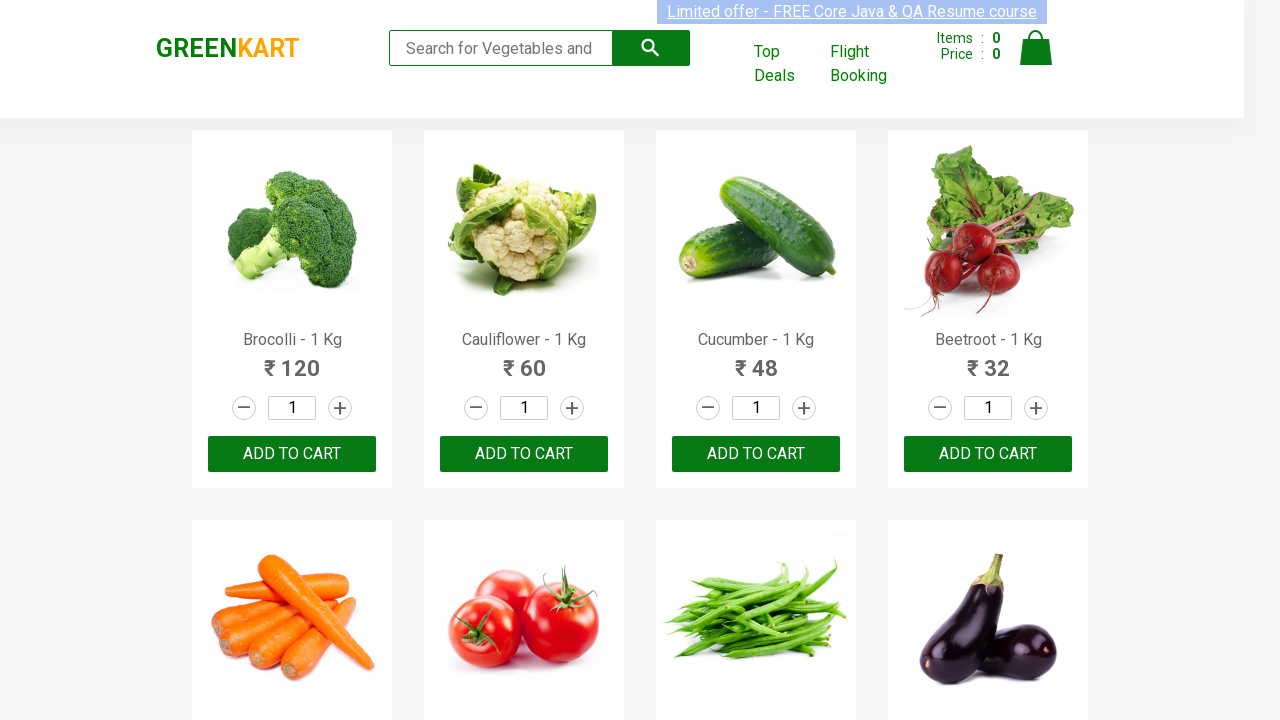

Filled search keyword field with 'ca' on .search-keyword
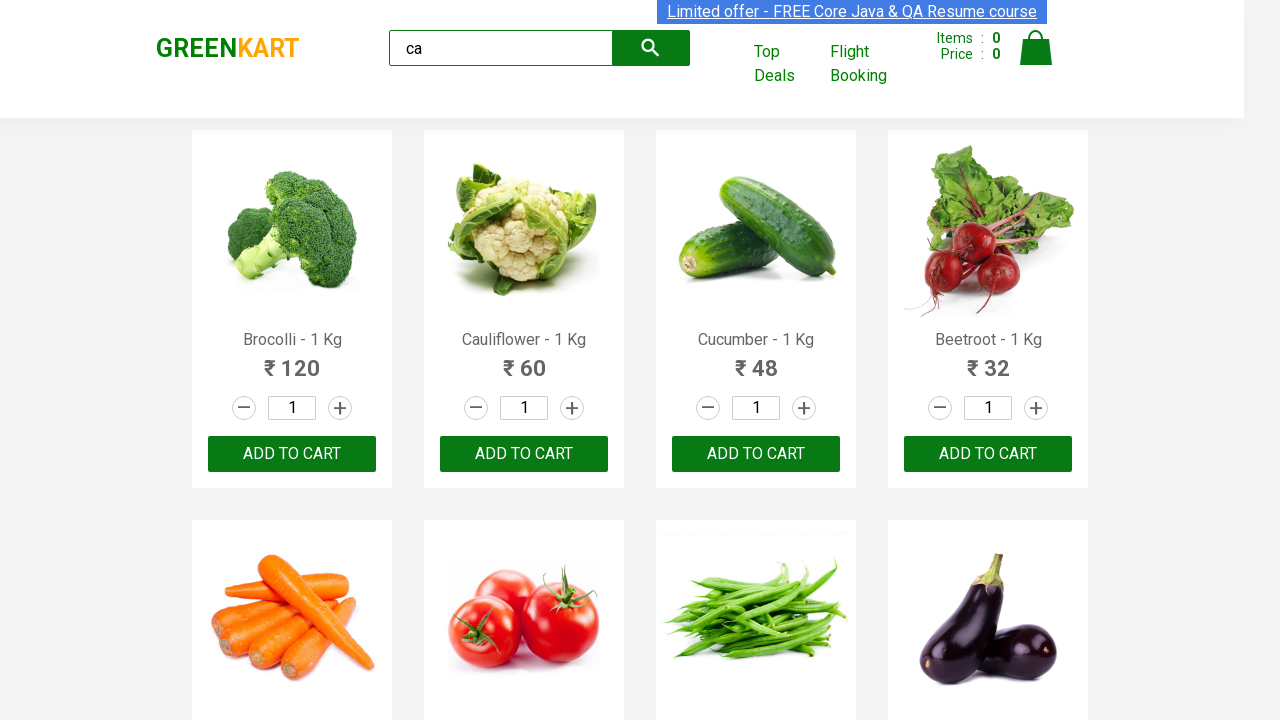

Waited 2 seconds for search results to update
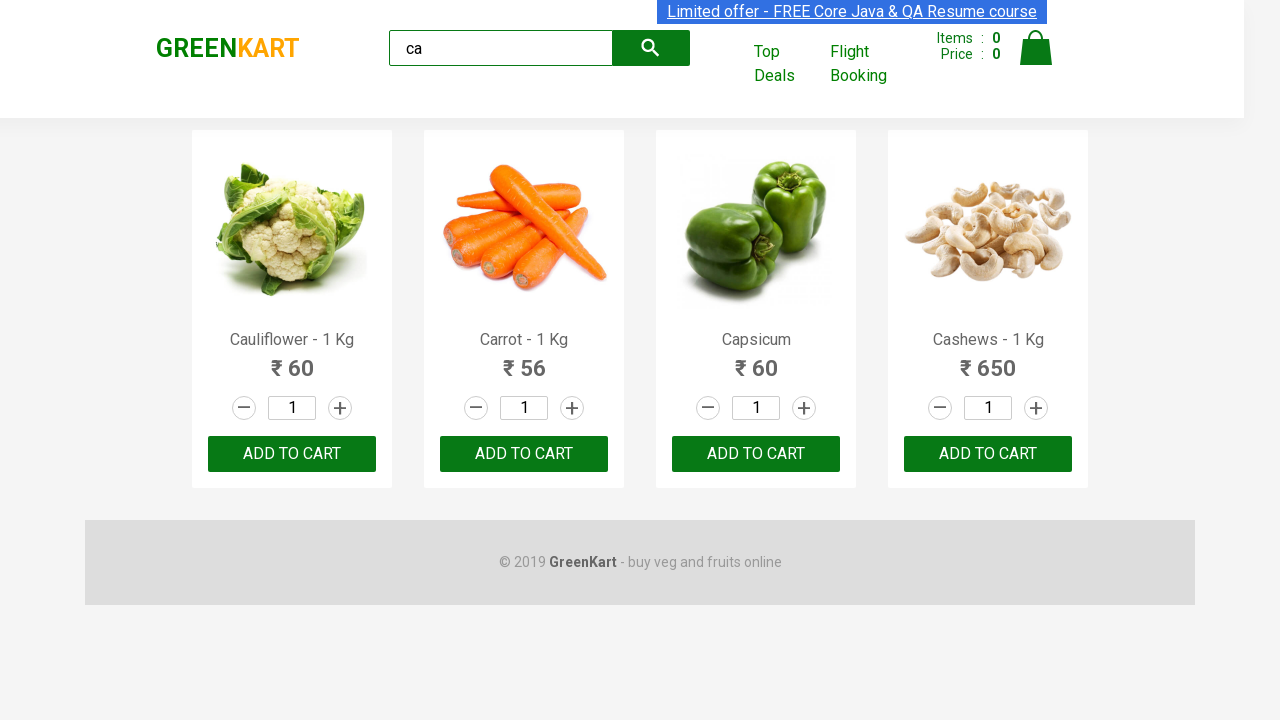

Verified 4 visible products are displayed
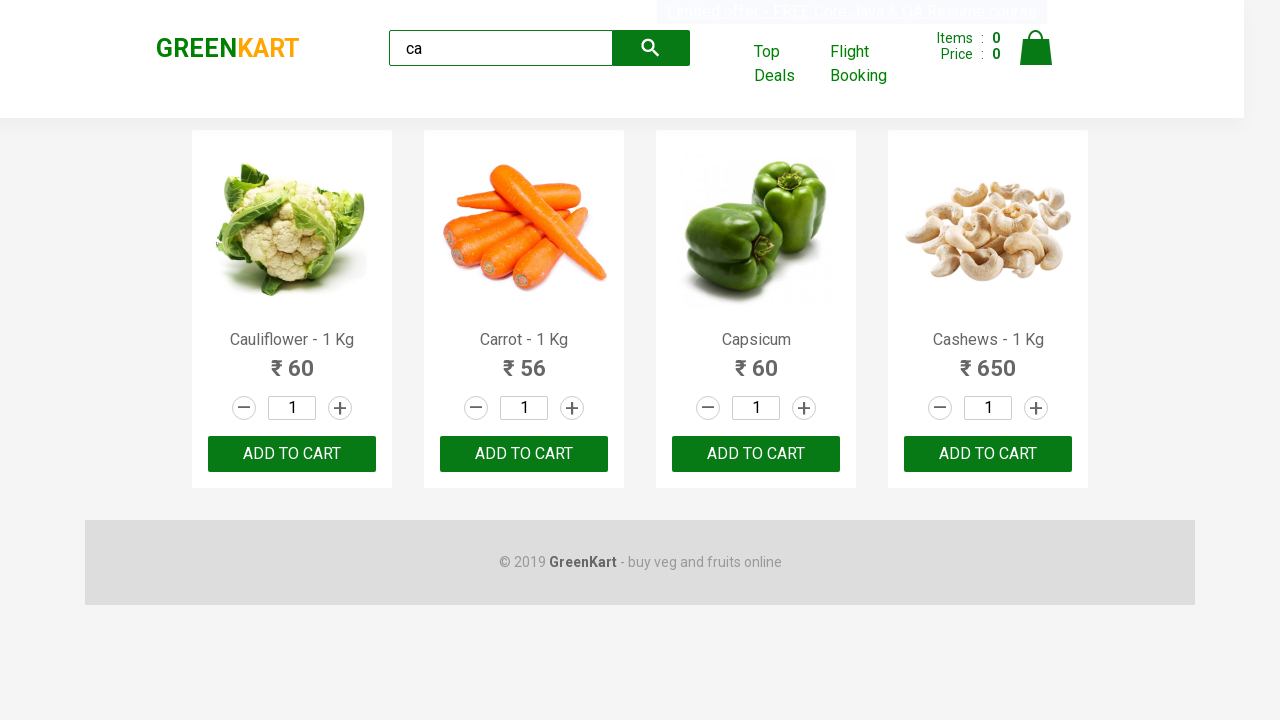

Verified 4 products exist in products container
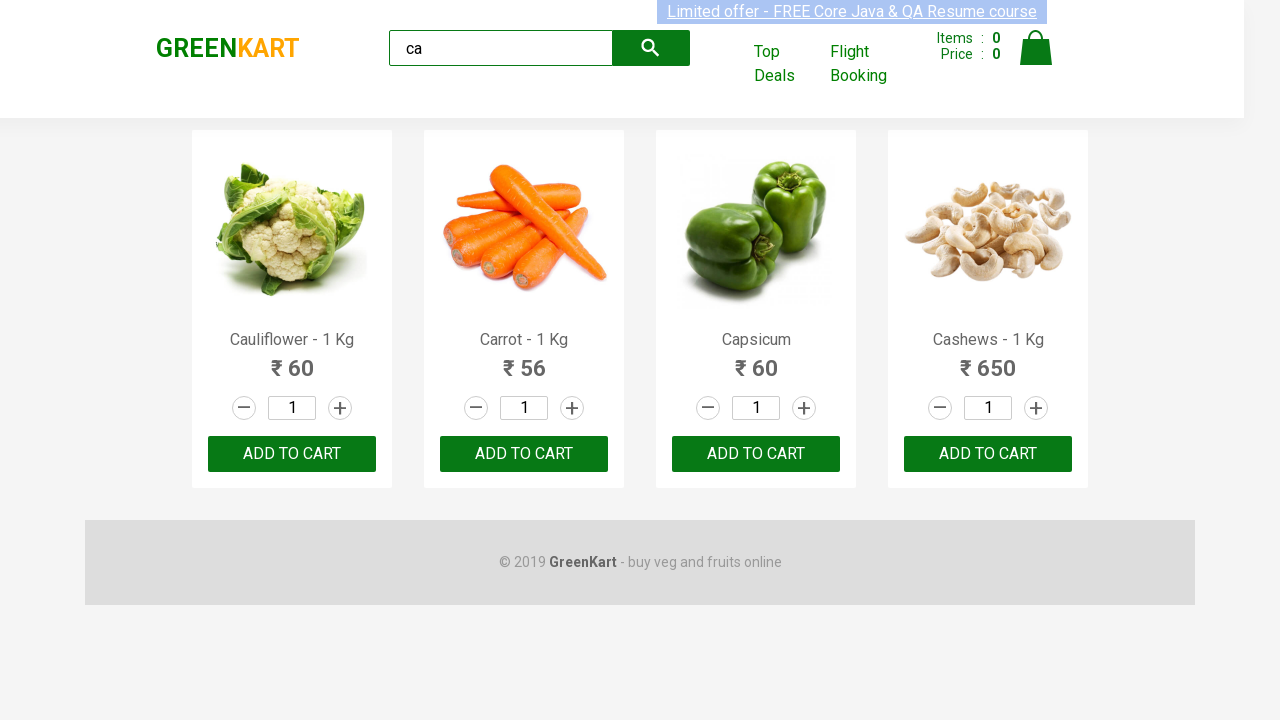

Clicked ADD TO CART button on second product at (524, 454) on .products .product >> nth=1 >> text=ADD TO CART
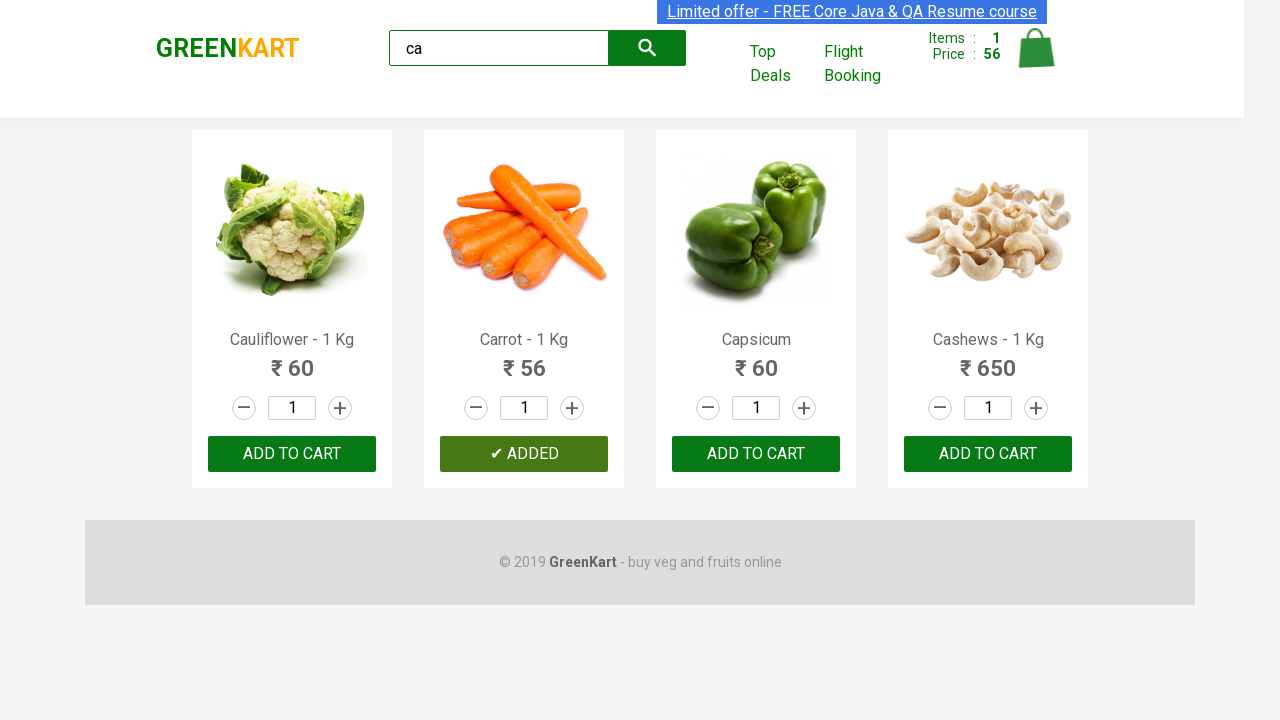

Found and clicked ADD TO CART button for Cashews product at (988, 454) on .products .product >> nth=3 >> button
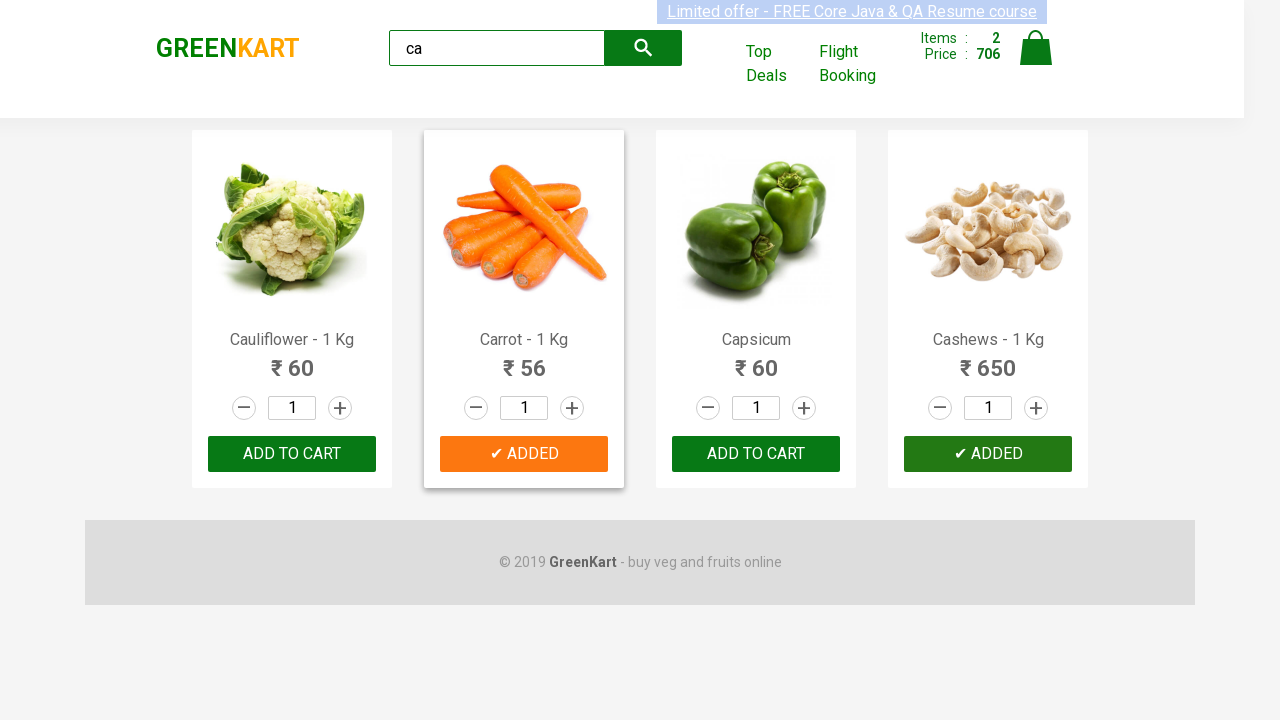

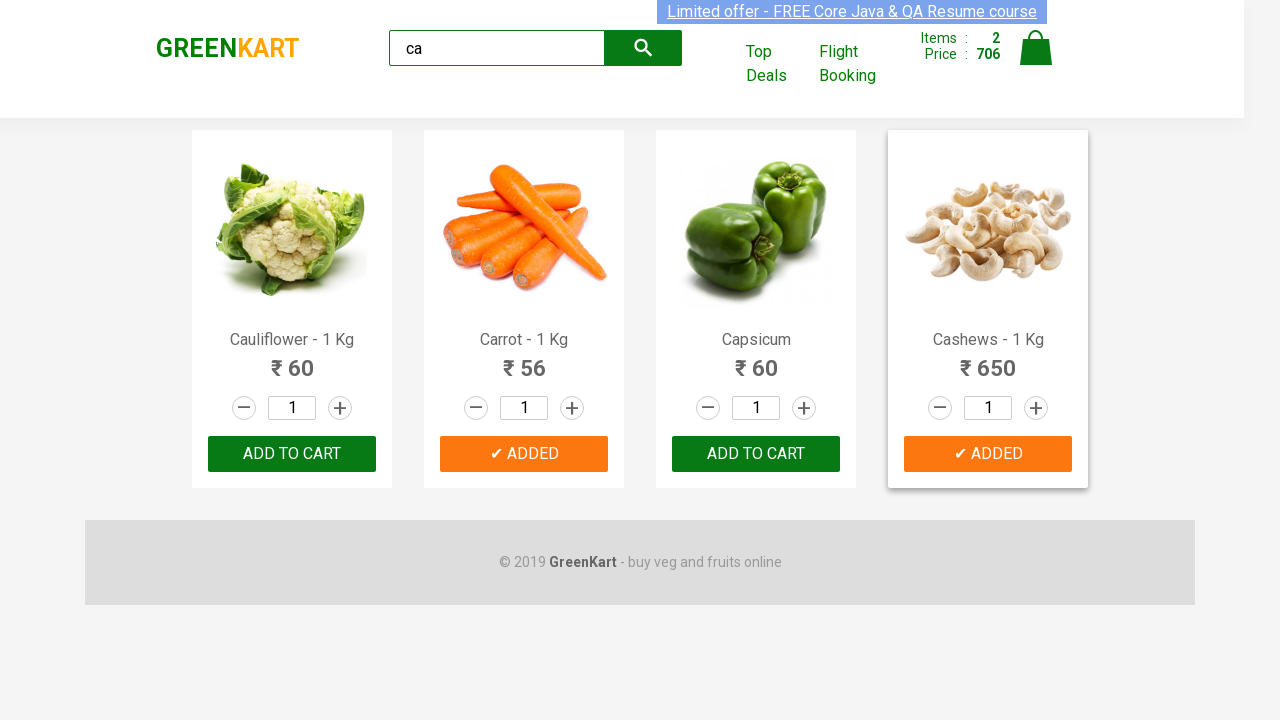